Navigates to the automation practice page and verifies that the table with fixed header loads and contains data in the 4th column

Starting URL: https://rahulshettyacademy.com/AutomationPractice/

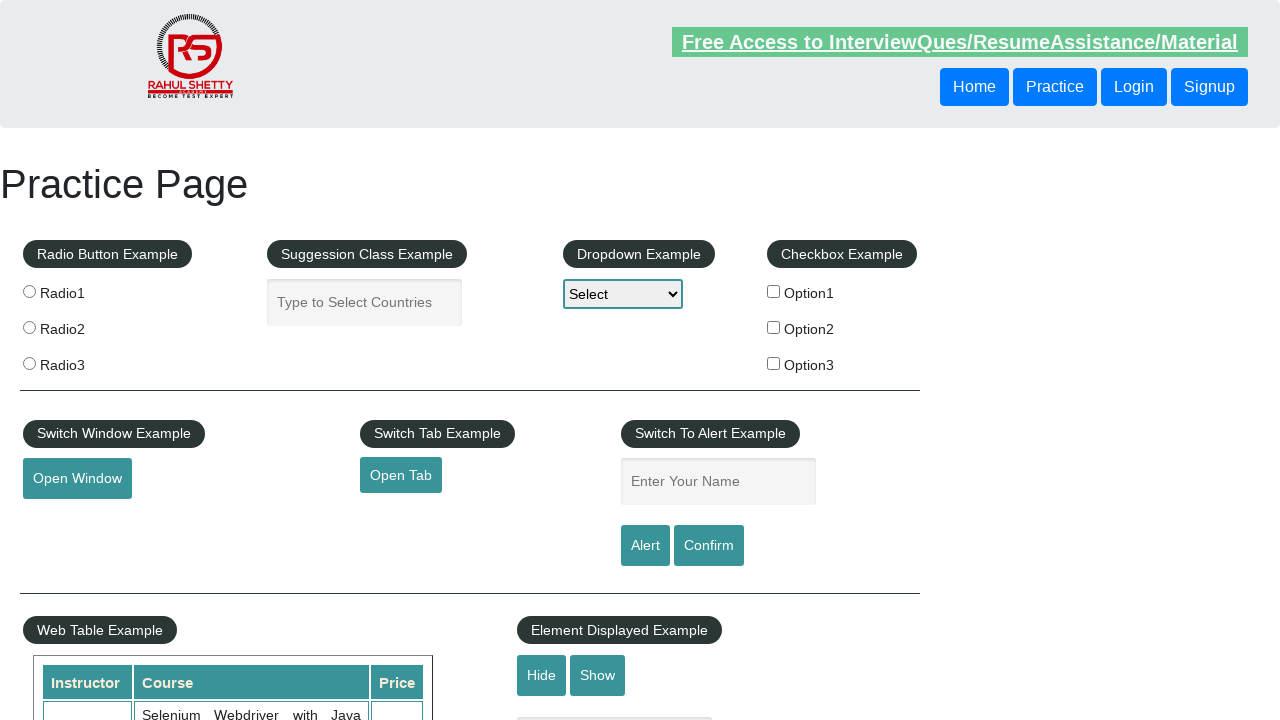

Navigated to automation practice page
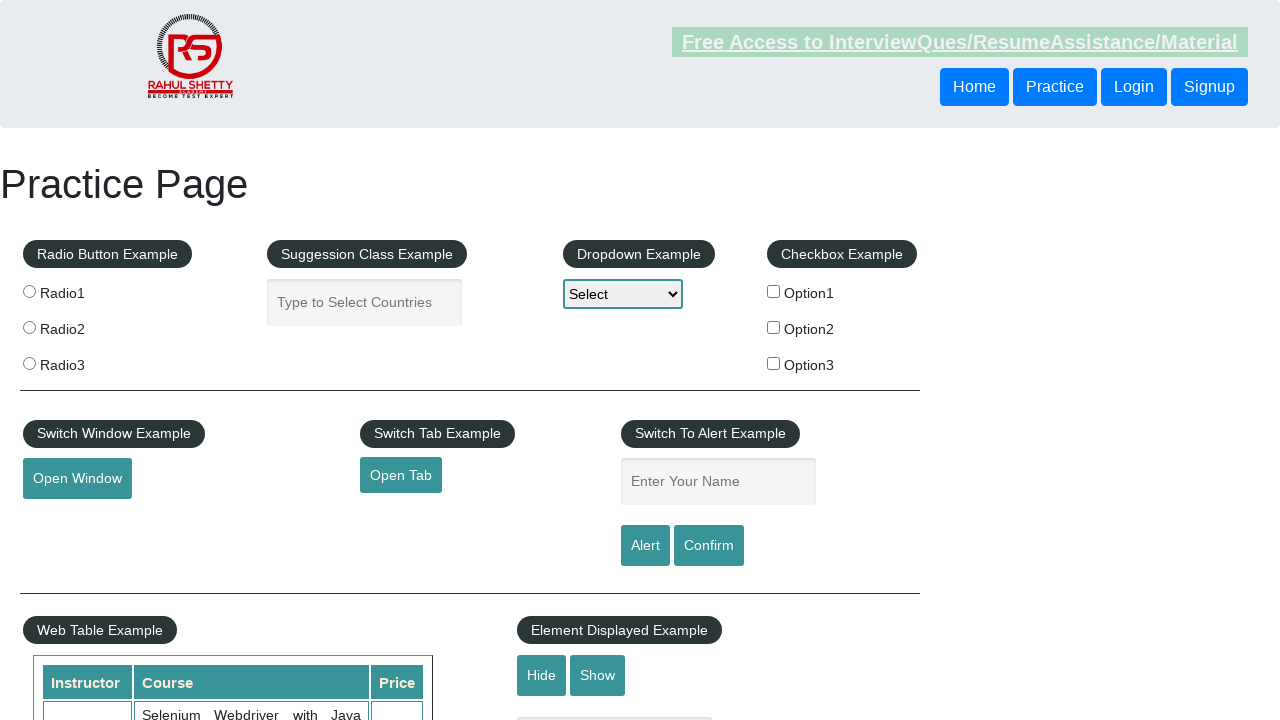

Table with fixed header loaded
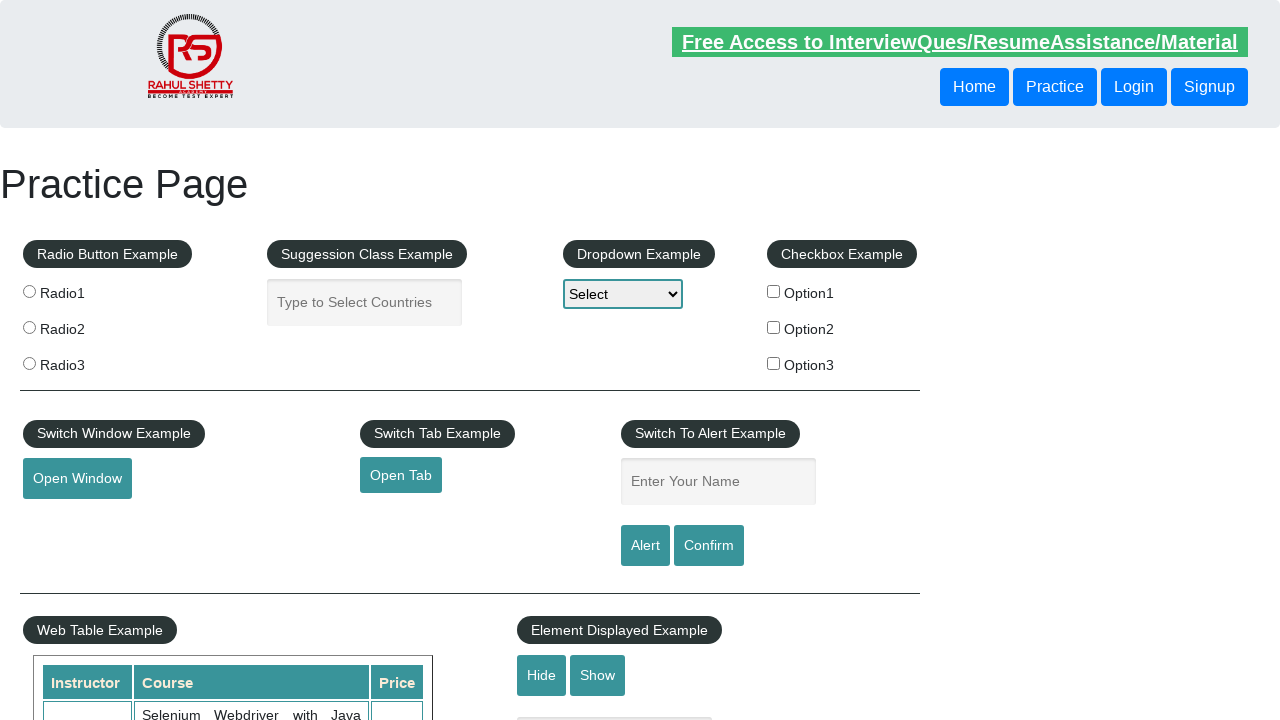

Verified 4th column cells are present in table
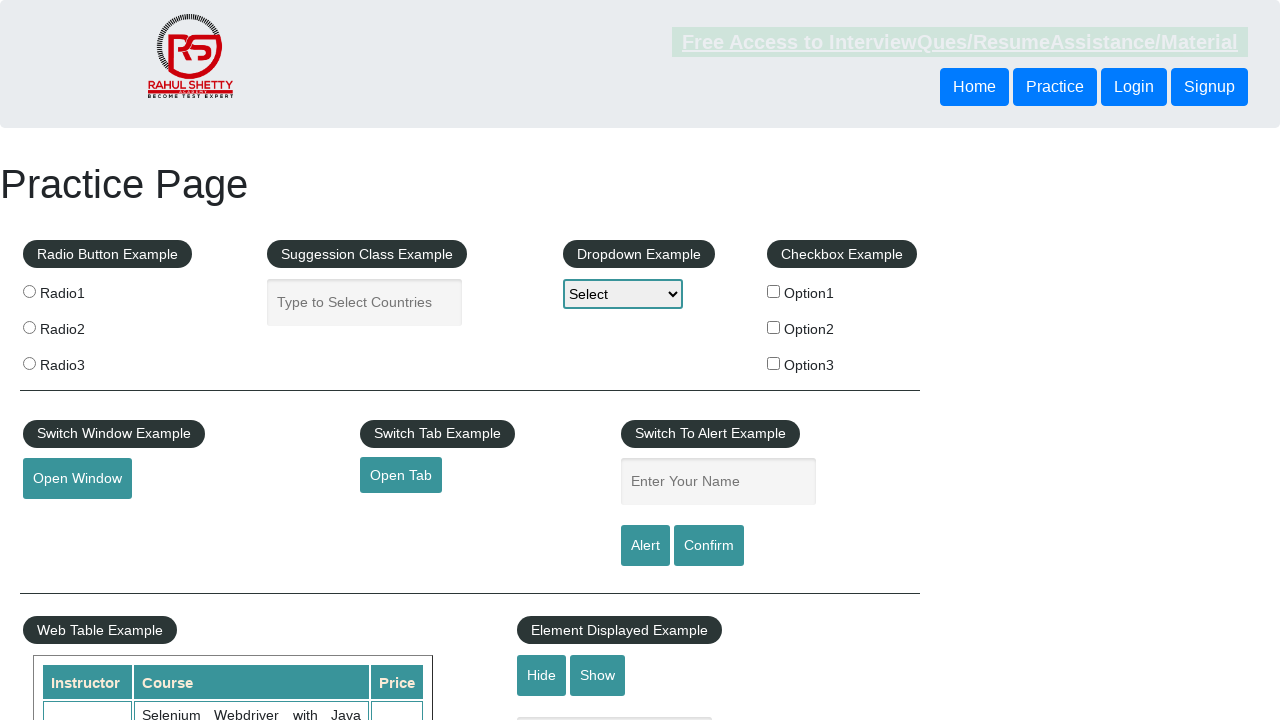

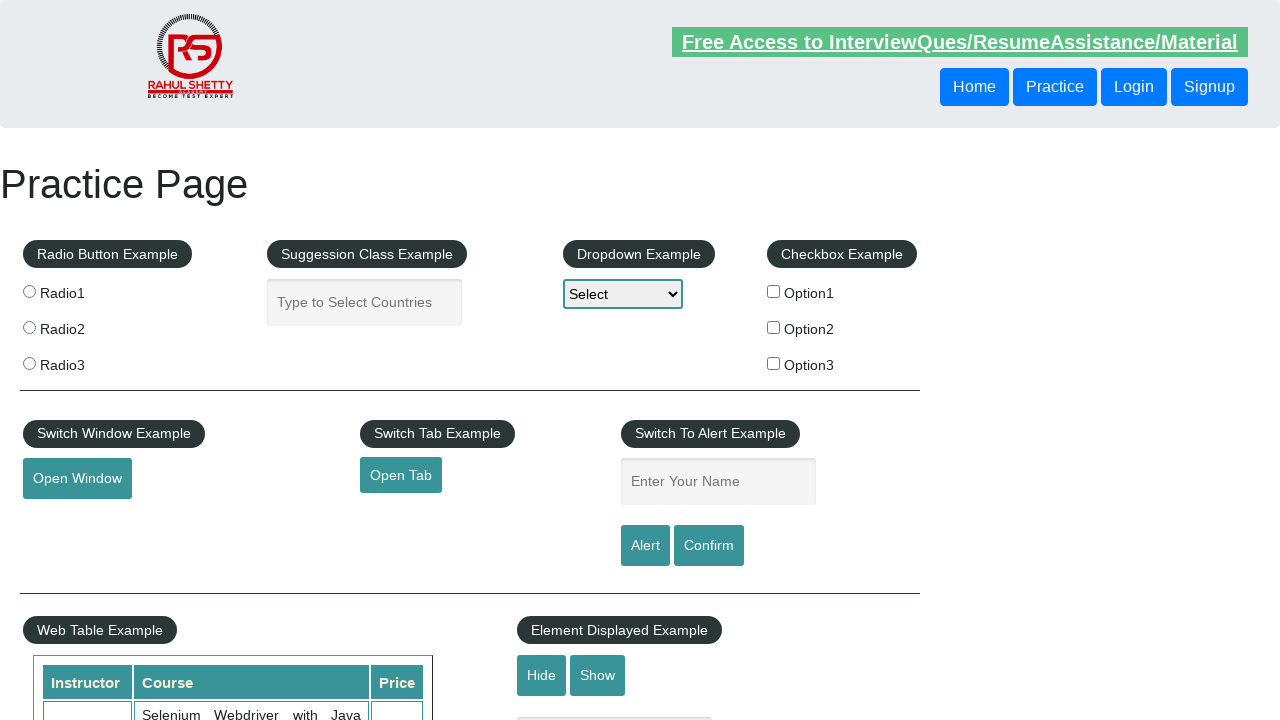